Tests a laminate flooring calculator by entering room dimensions, laminate specifications, and other parameters, then verifying the calculation result

Starting URL: https://masterskayapola.ru/kalkulyator/laminata.html

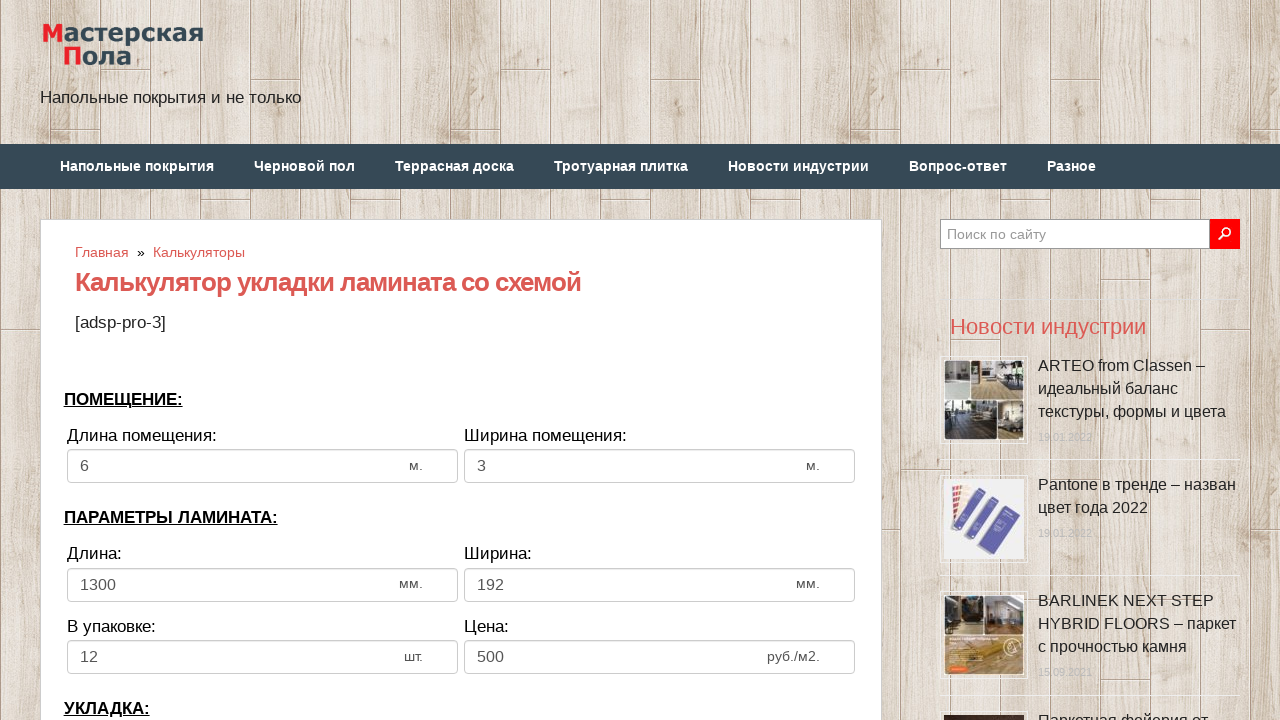

Clicked room width input field at (262, 466) on input[name='calc_roomwidth']
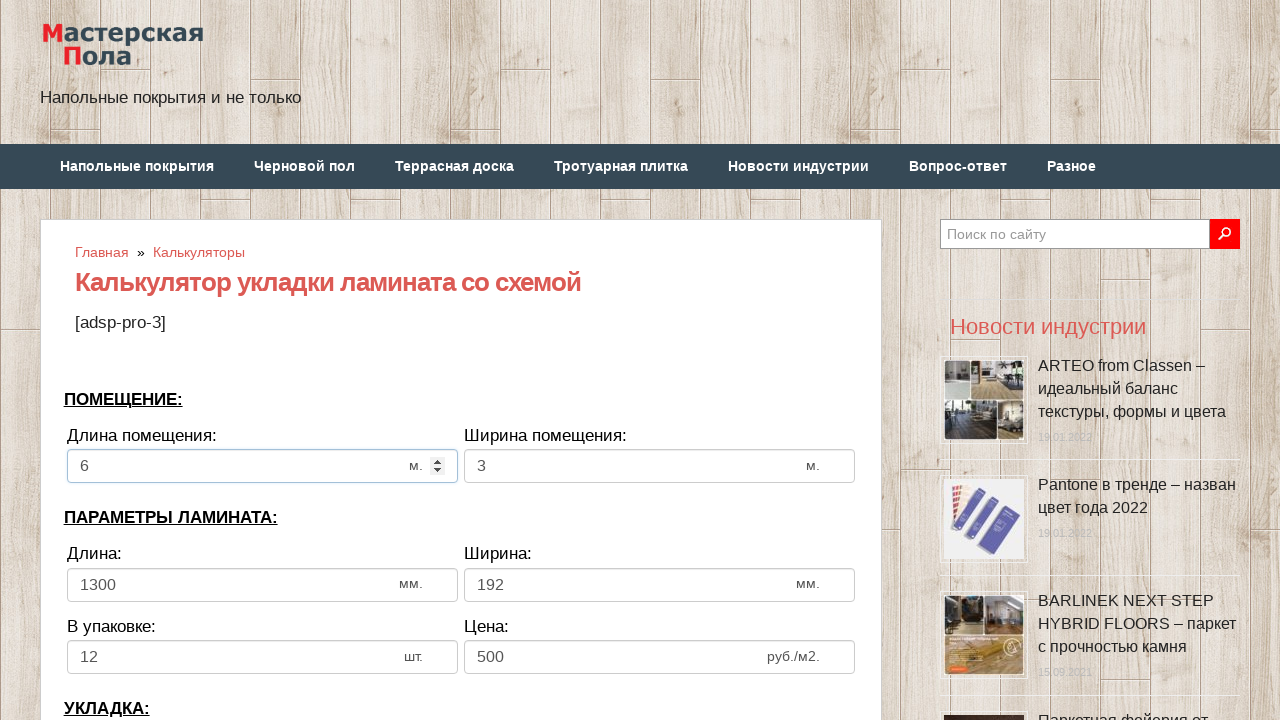

Selected all text in room width field
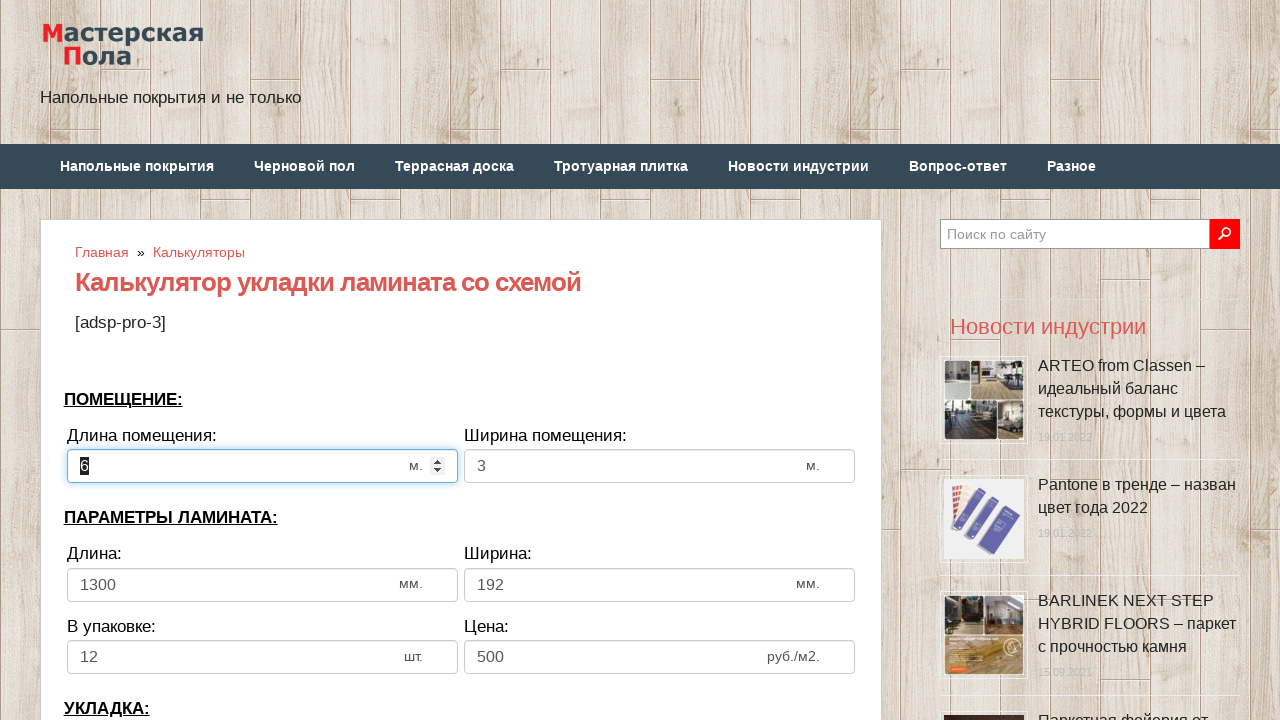

Deleted existing room width value
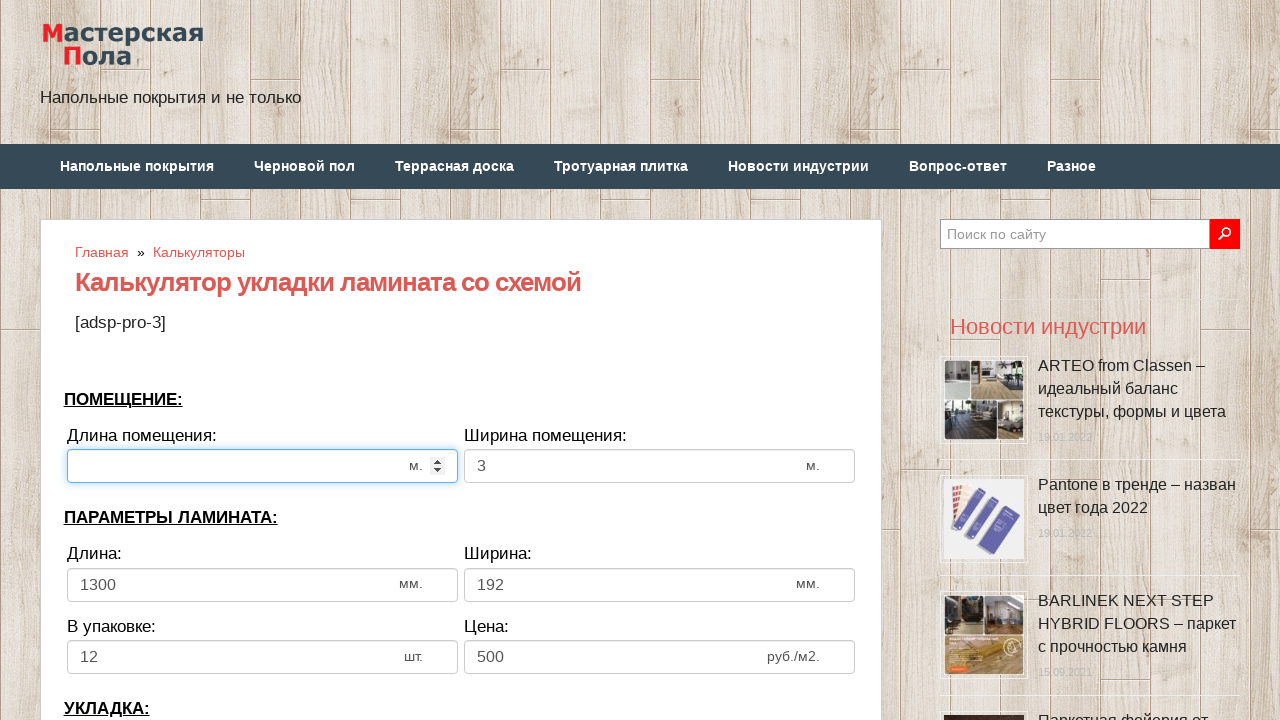

Filled room width with 13 meters on input[name='calc_roomwidth']
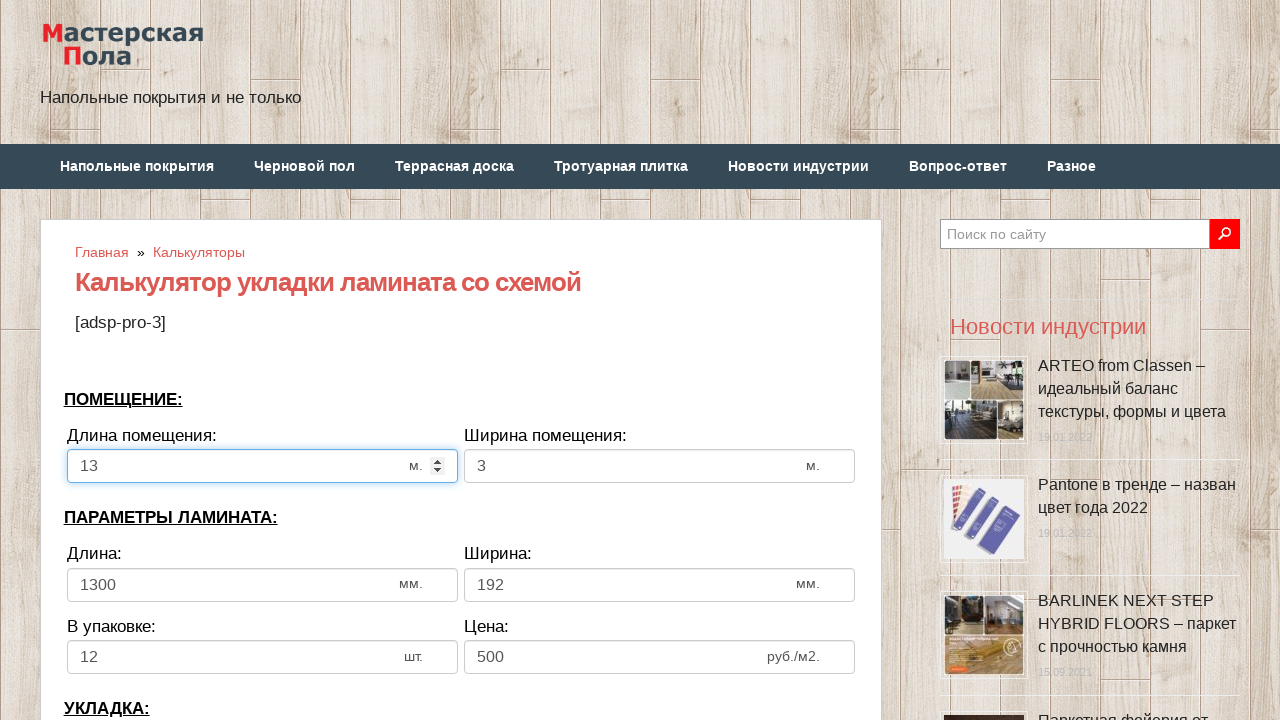

Clicked room height input field at (660, 466) on input[name='calc_roomheight']
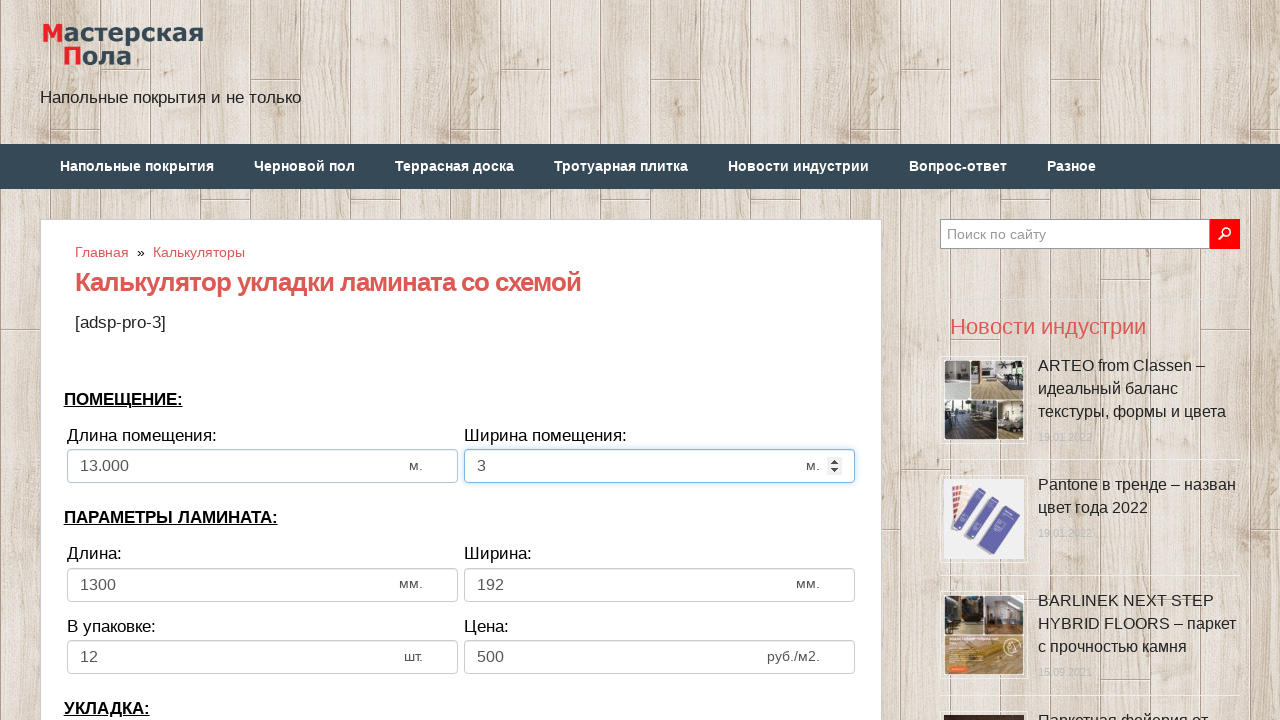

Selected all text in room height field
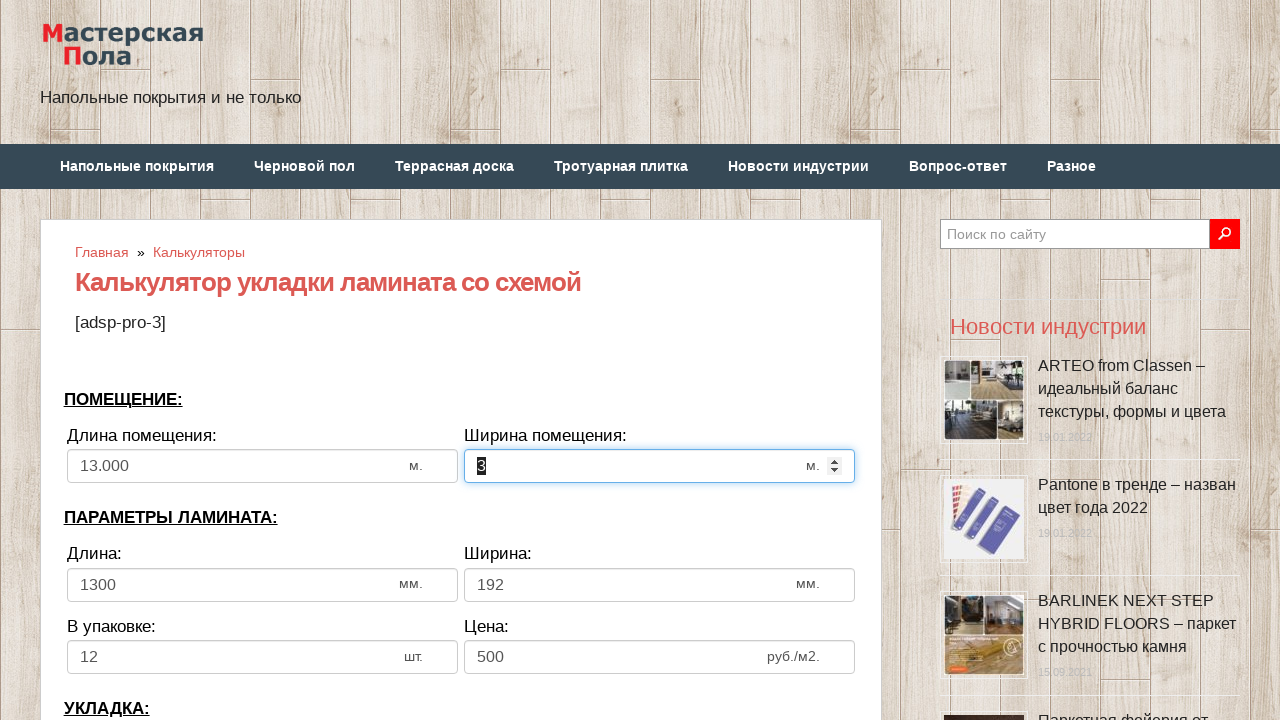

Deleted existing room height value
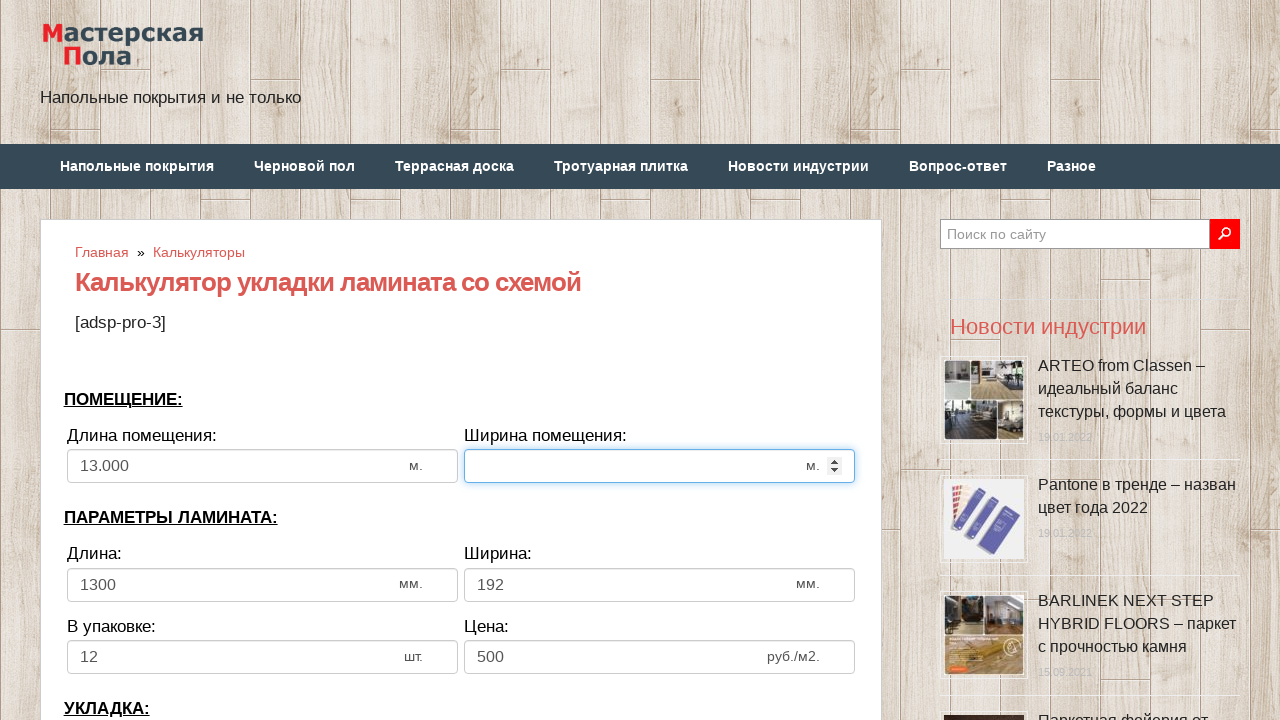

Filled room height with 12 meters on input[name='calc_roomheight']
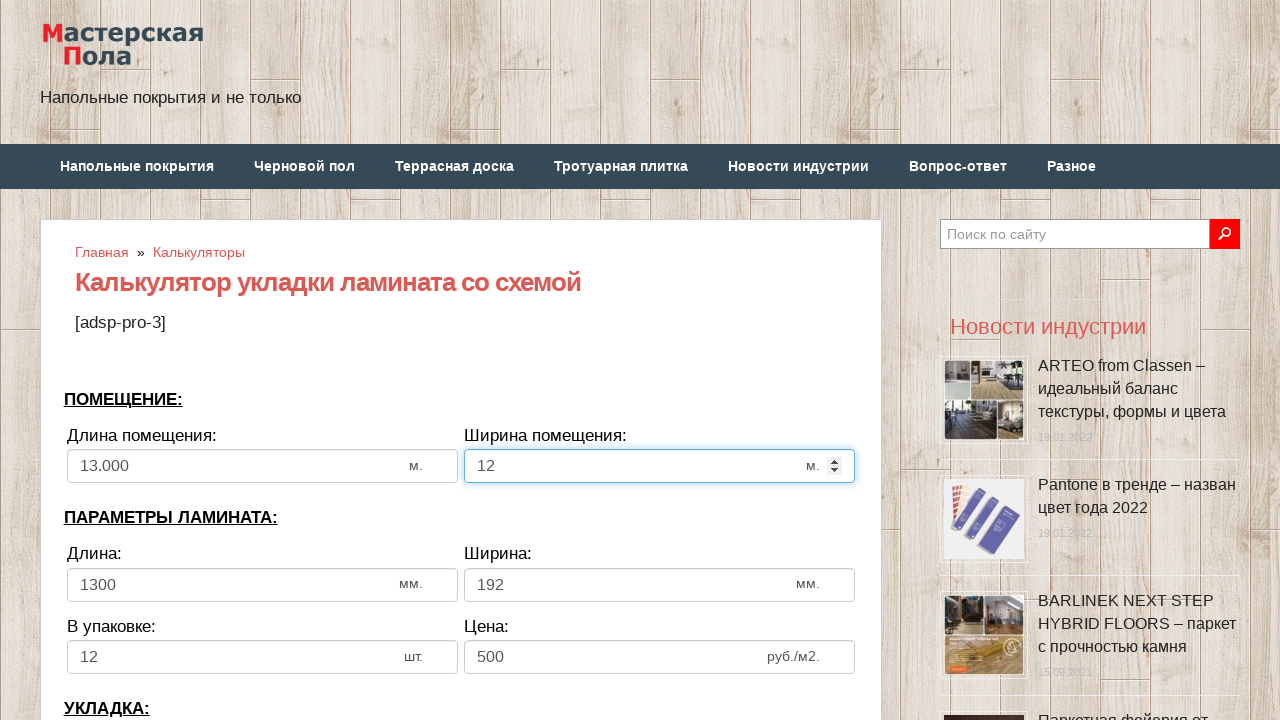

Clicked laminate width input field at (262, 585) on input[name='calc_lamwidth']
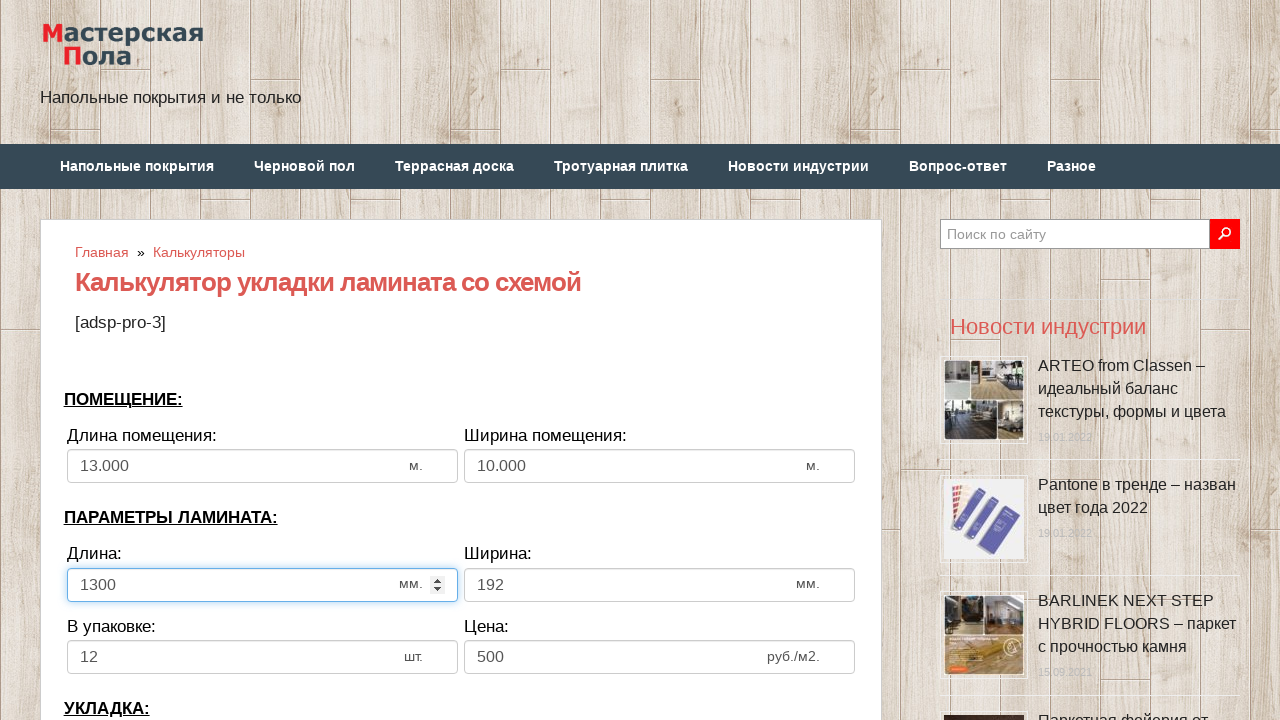

Selected all text in laminate width field
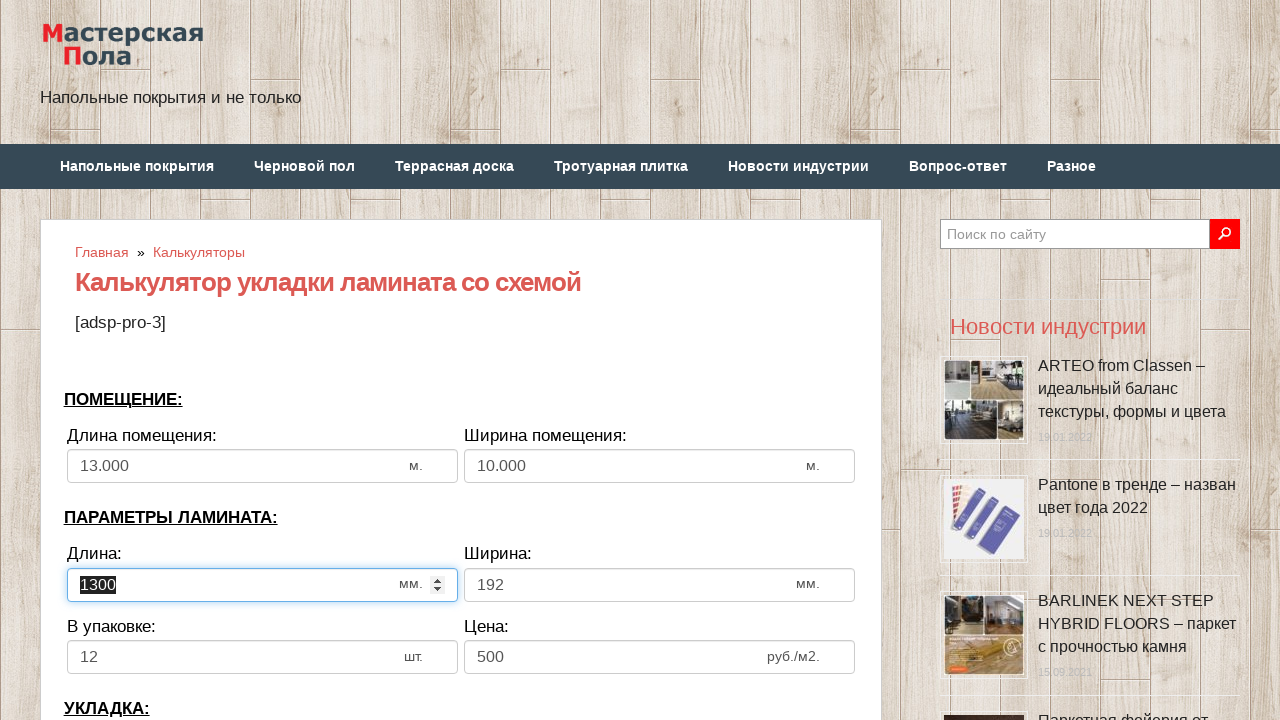

Deleted existing laminate width value
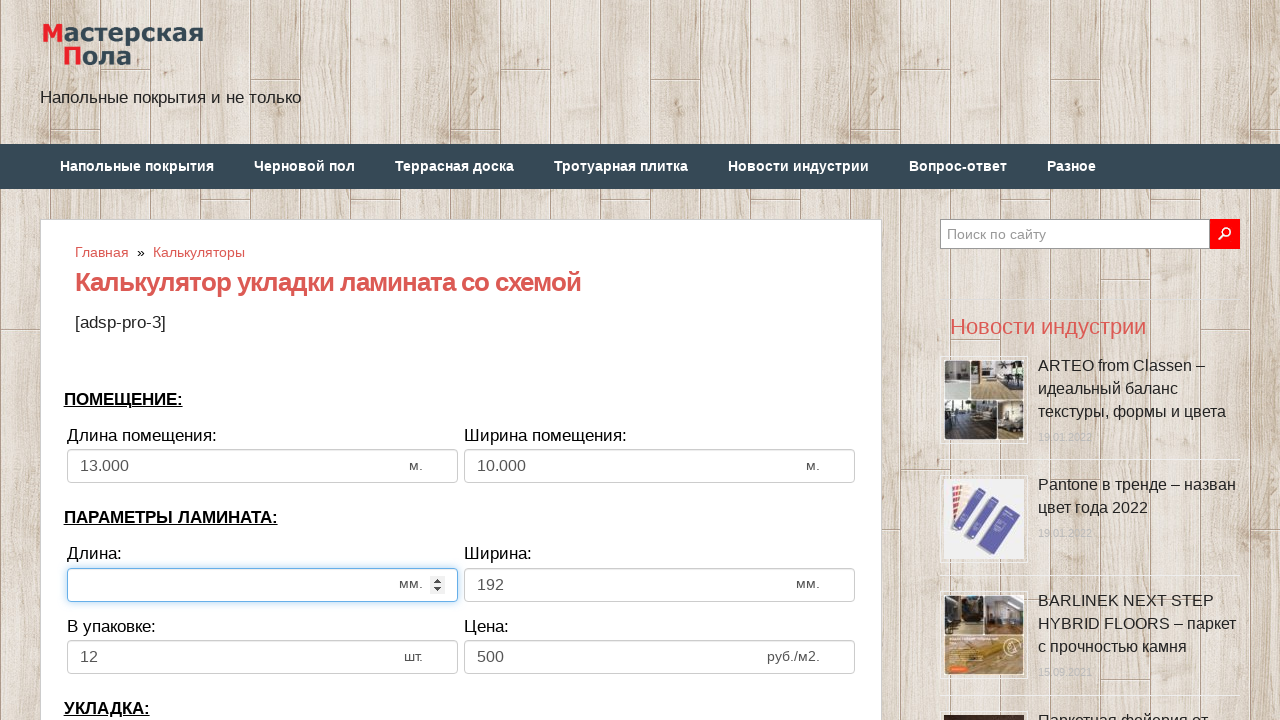

Filled laminate width with 600 mm on input[name='calc_lamwidth']
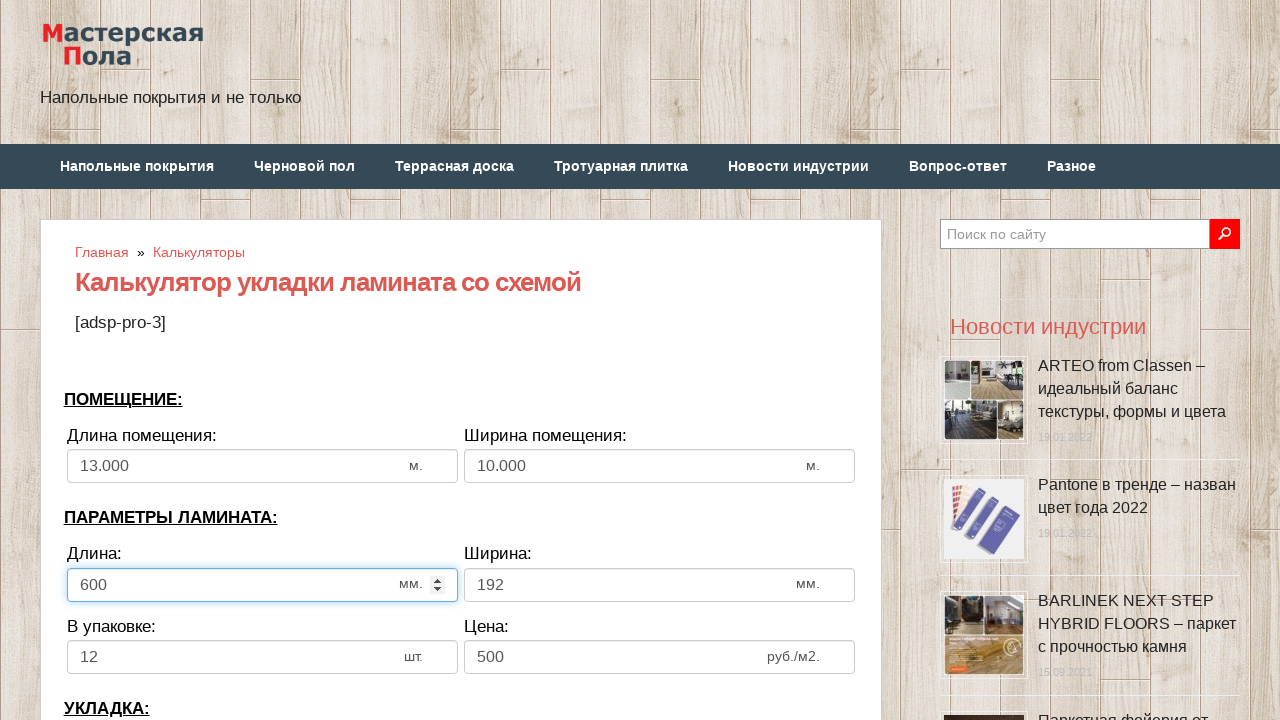

Clicked laminate height input field at (660, 585) on input[name='calc_lamheight']
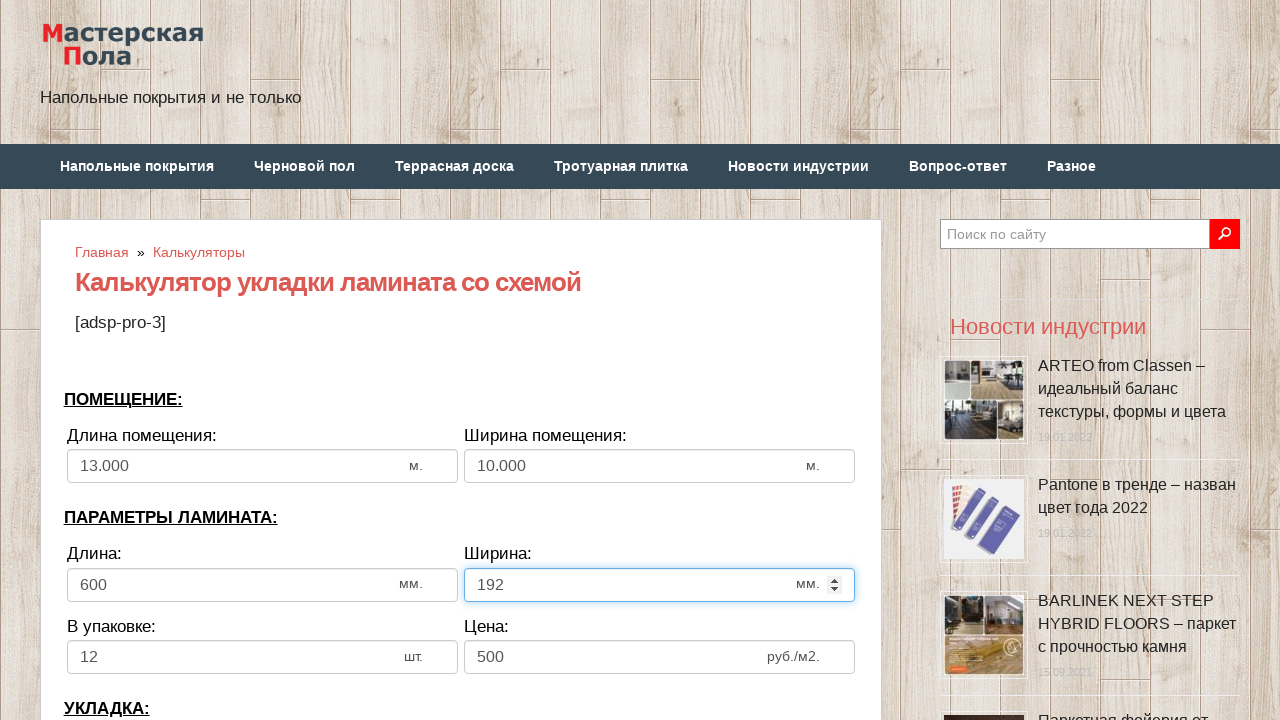

Selected all text in laminate height field
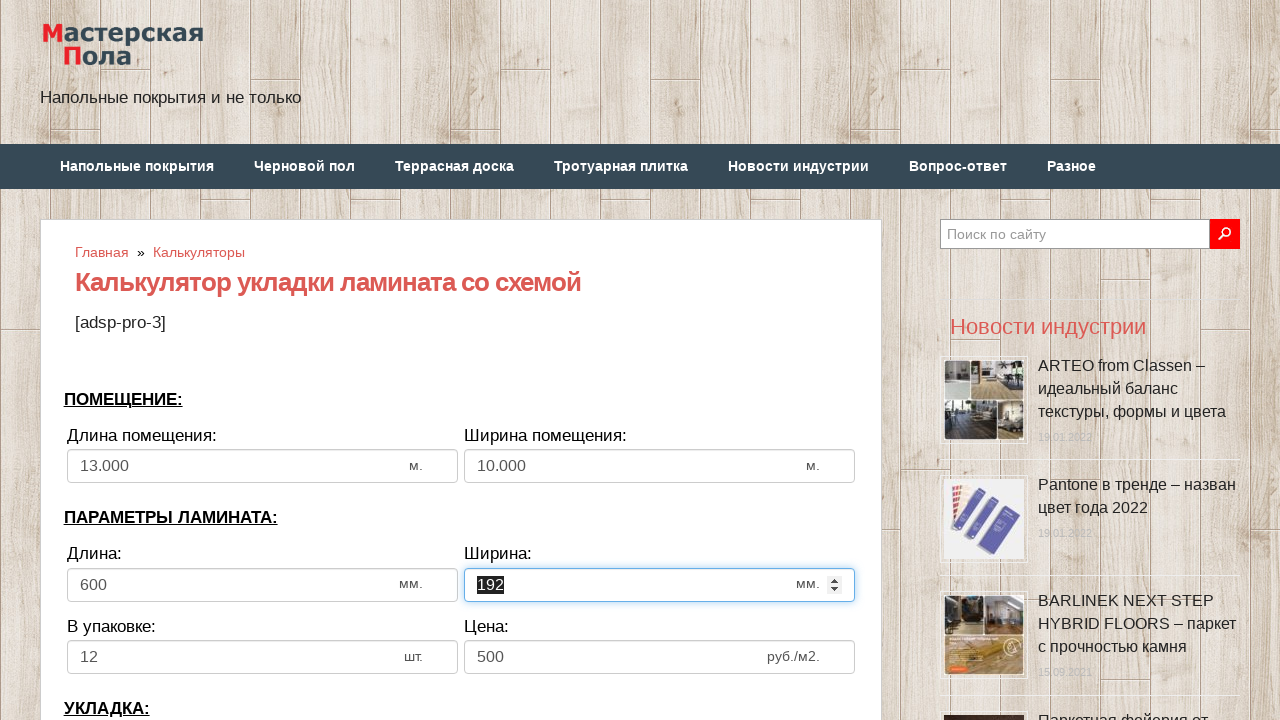

Deleted existing laminate height value
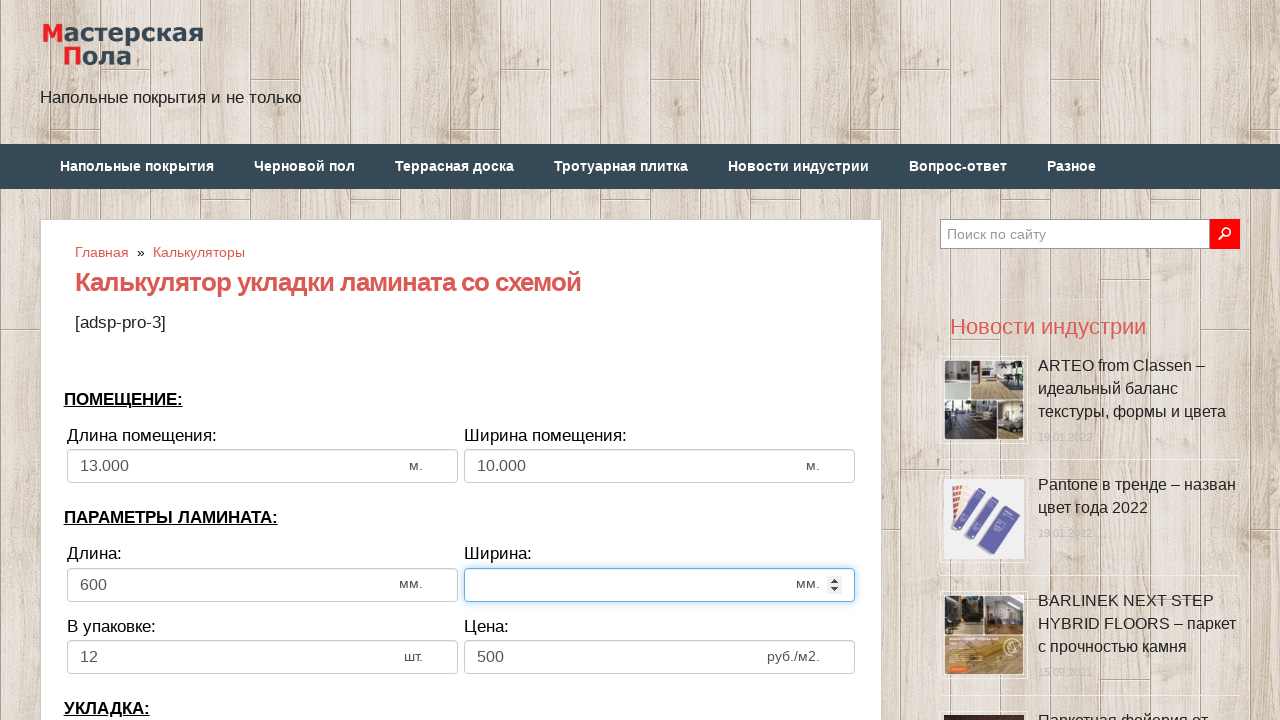

Filled laminate height with 900 mm on input[name='calc_lamheight']
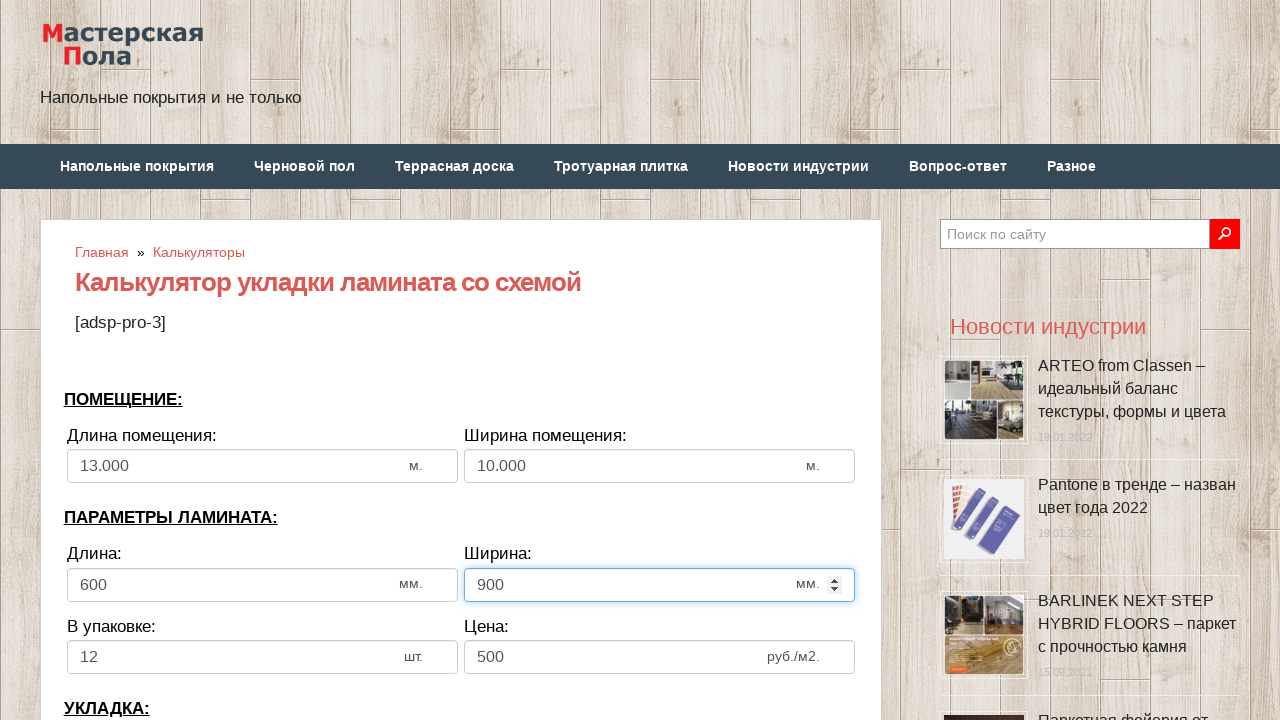

Clicked items in pack input field at (262, 657) on input[name='calc_inpack']
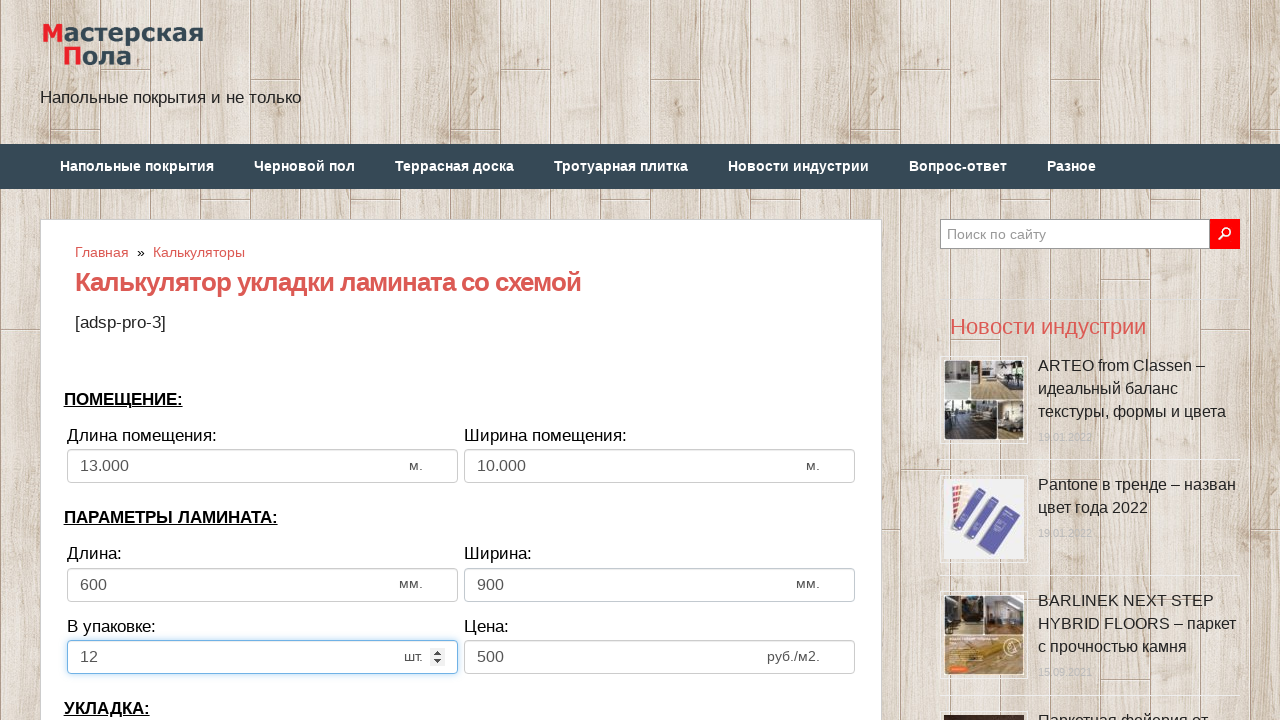

Selected all text in items in pack field
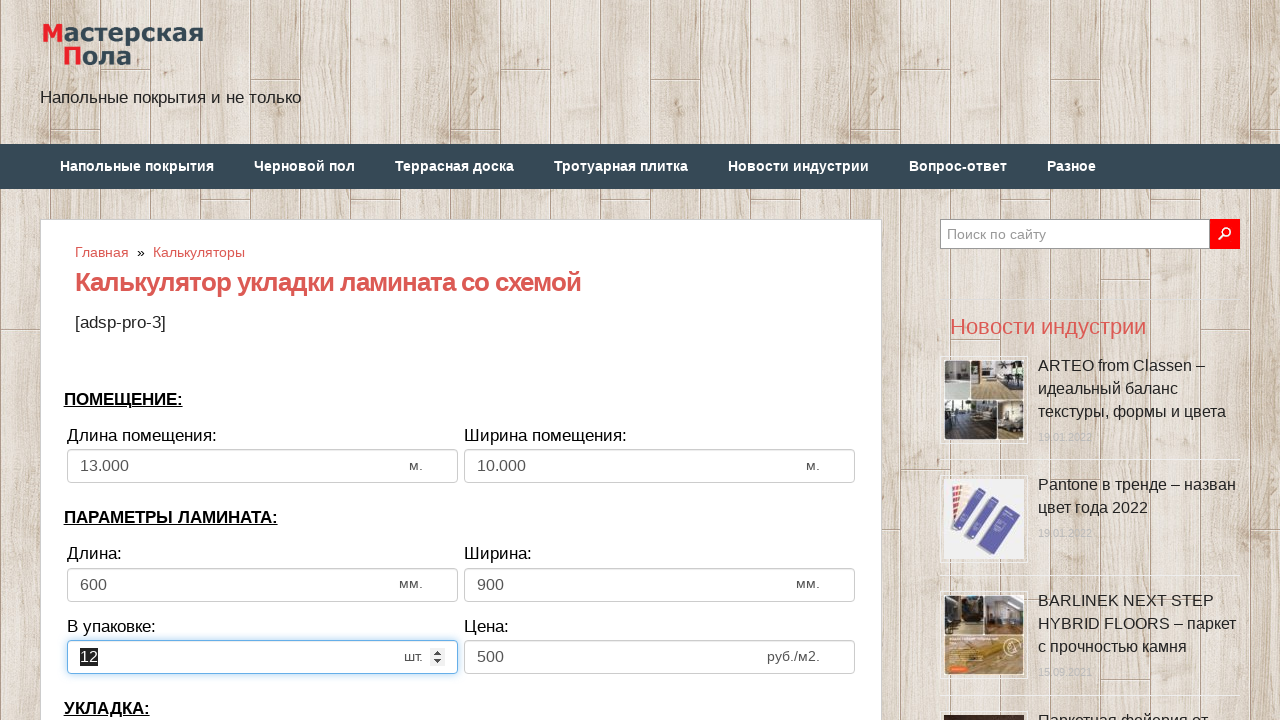

Deleted existing items in pack value
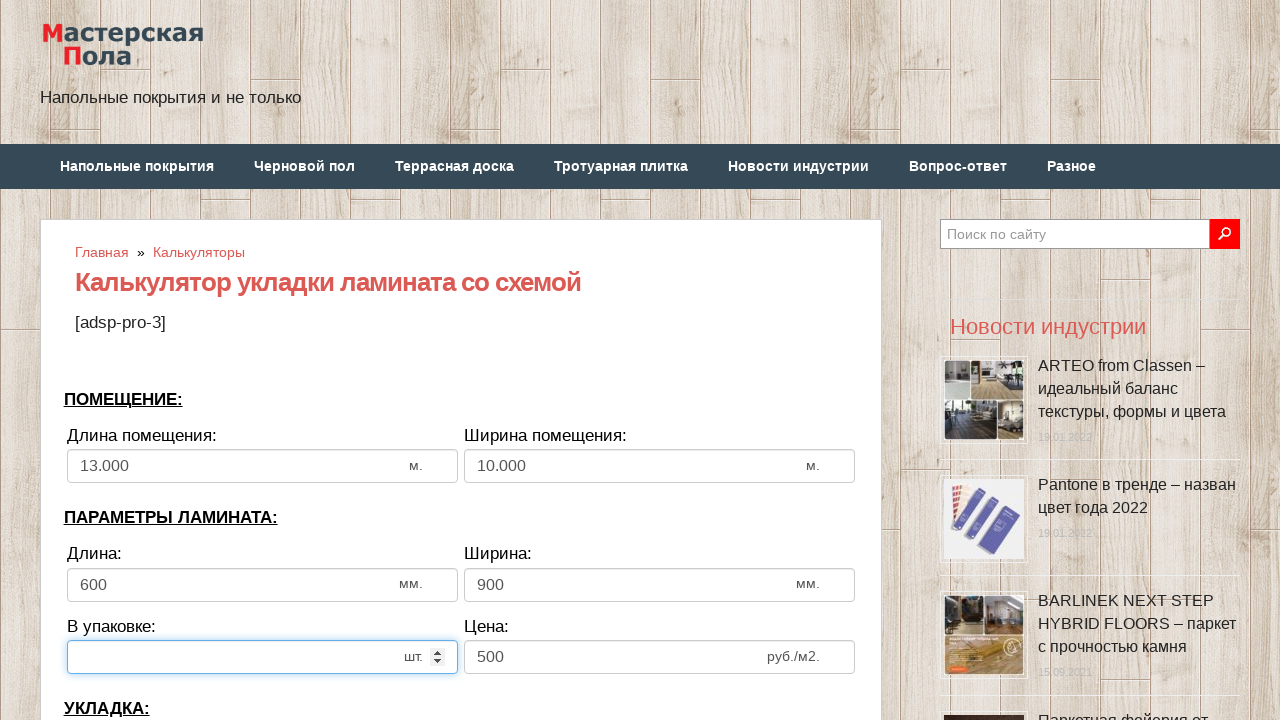

Filled items in pack with 20 on input[name='calc_inpack']
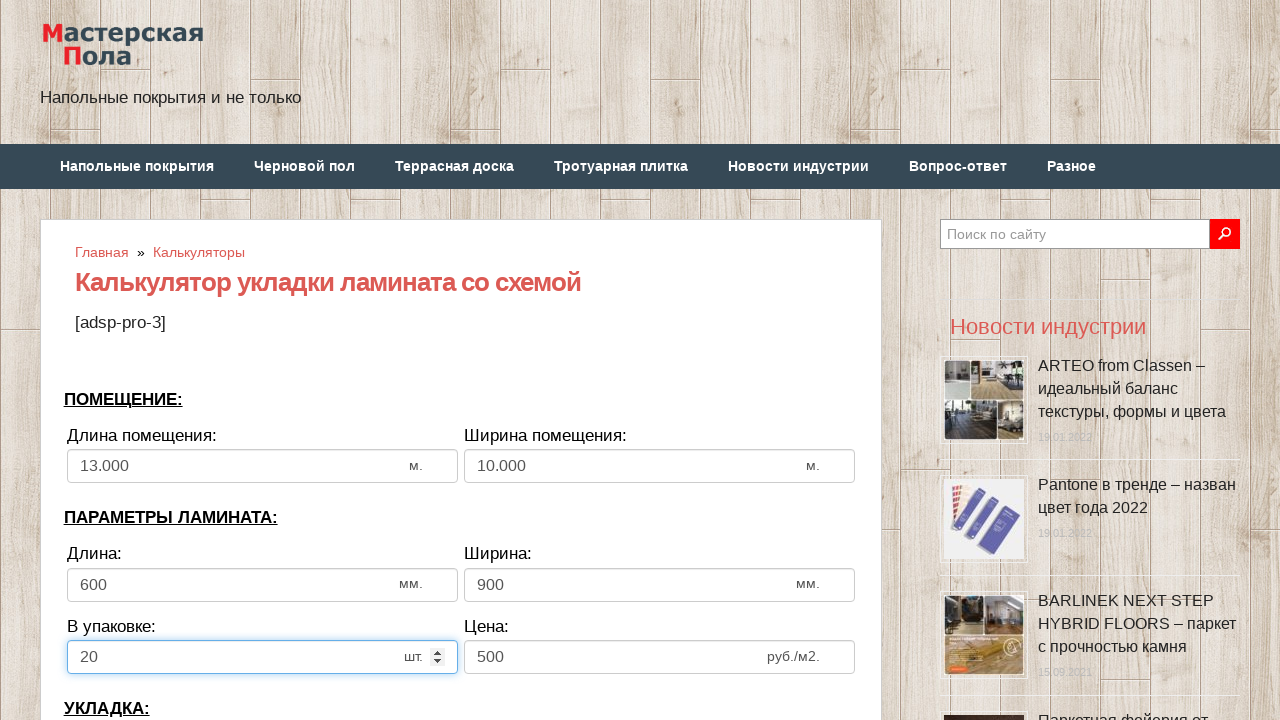

Clicked price input field at (660, 657) on input[name='calc_price']
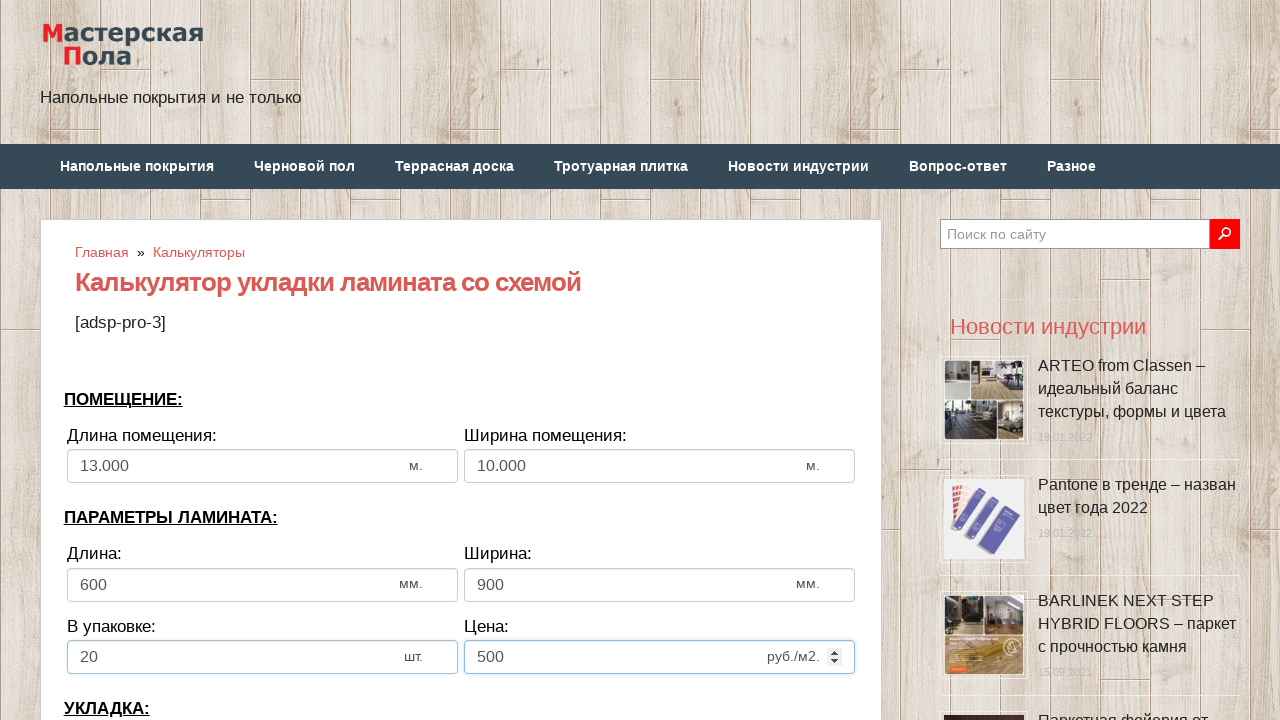

Selected all text in price field
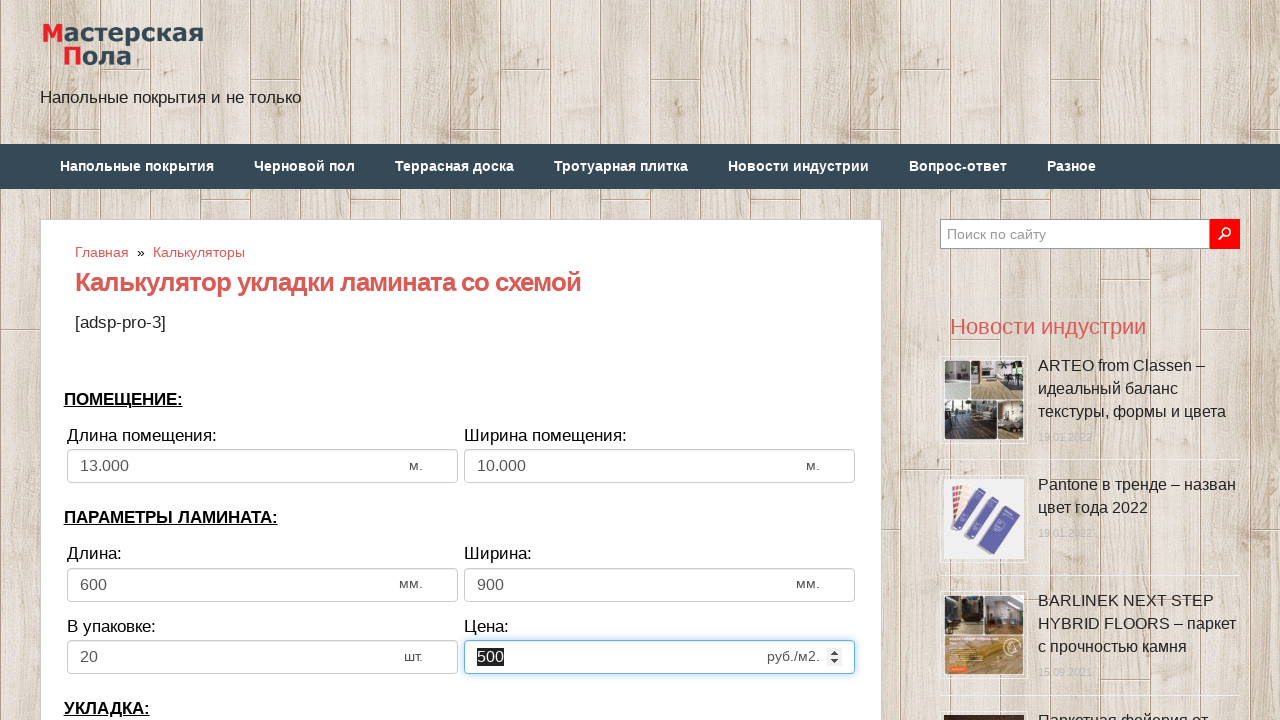

Deleted existing price value
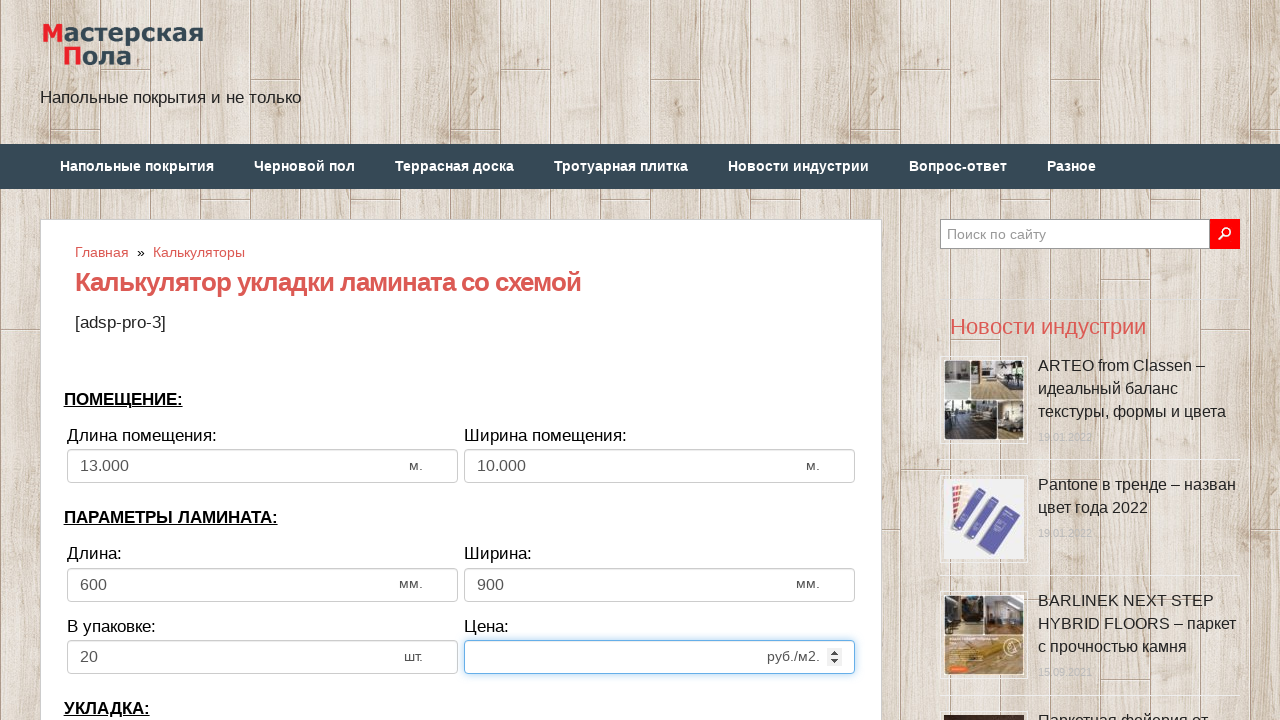

Filled price with 550 on input[name='calc_price']
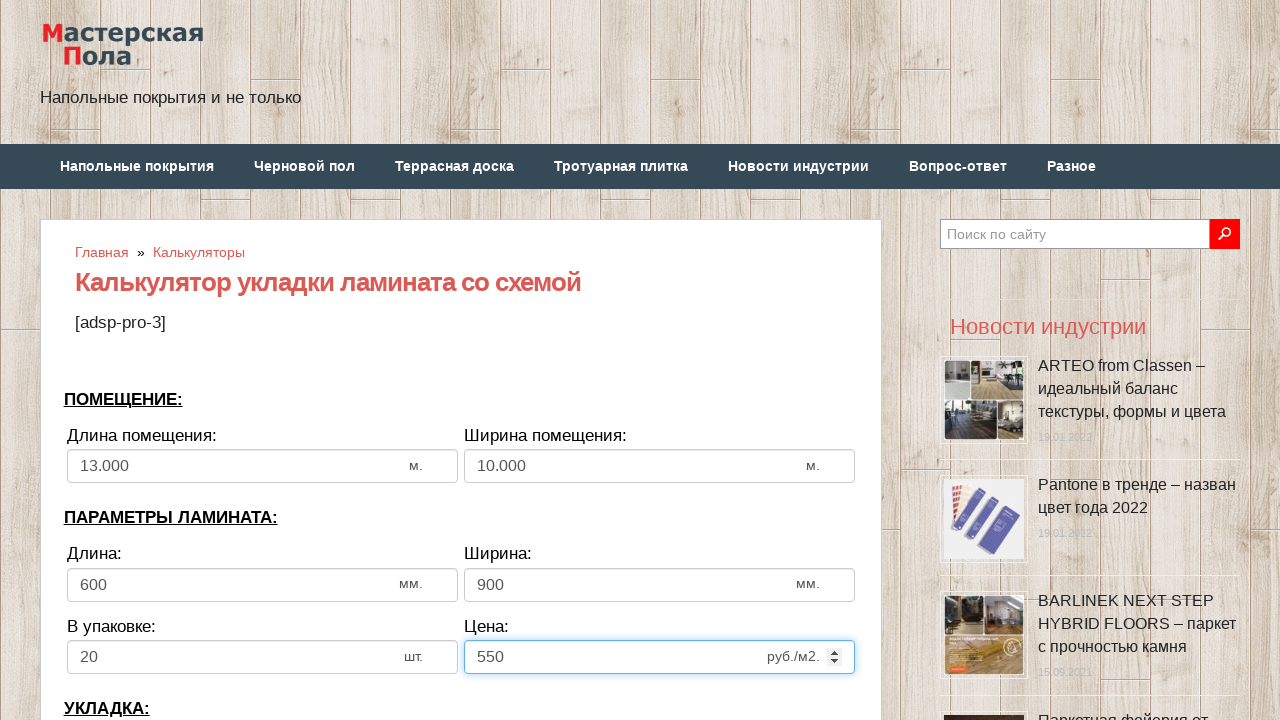

Clicked bias input field at (262, 361) on input[name='calc_bias']
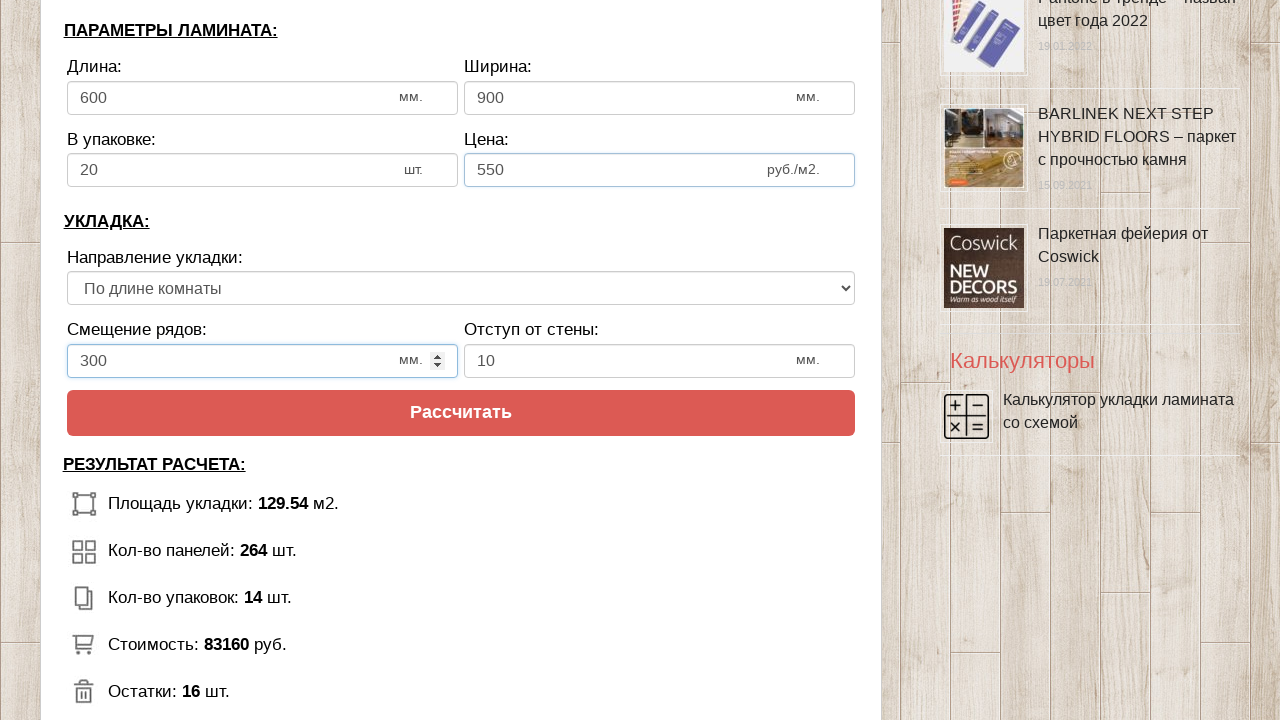

Selected all text in bias field
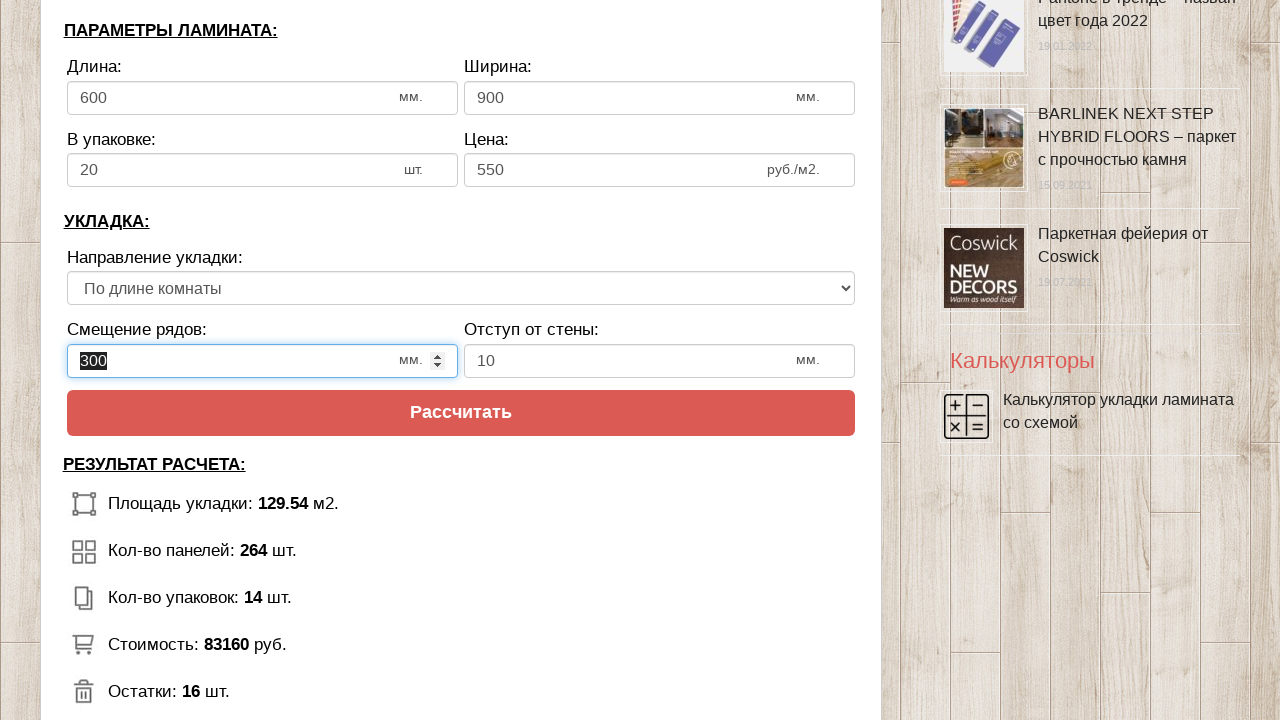

Deleted existing bias value
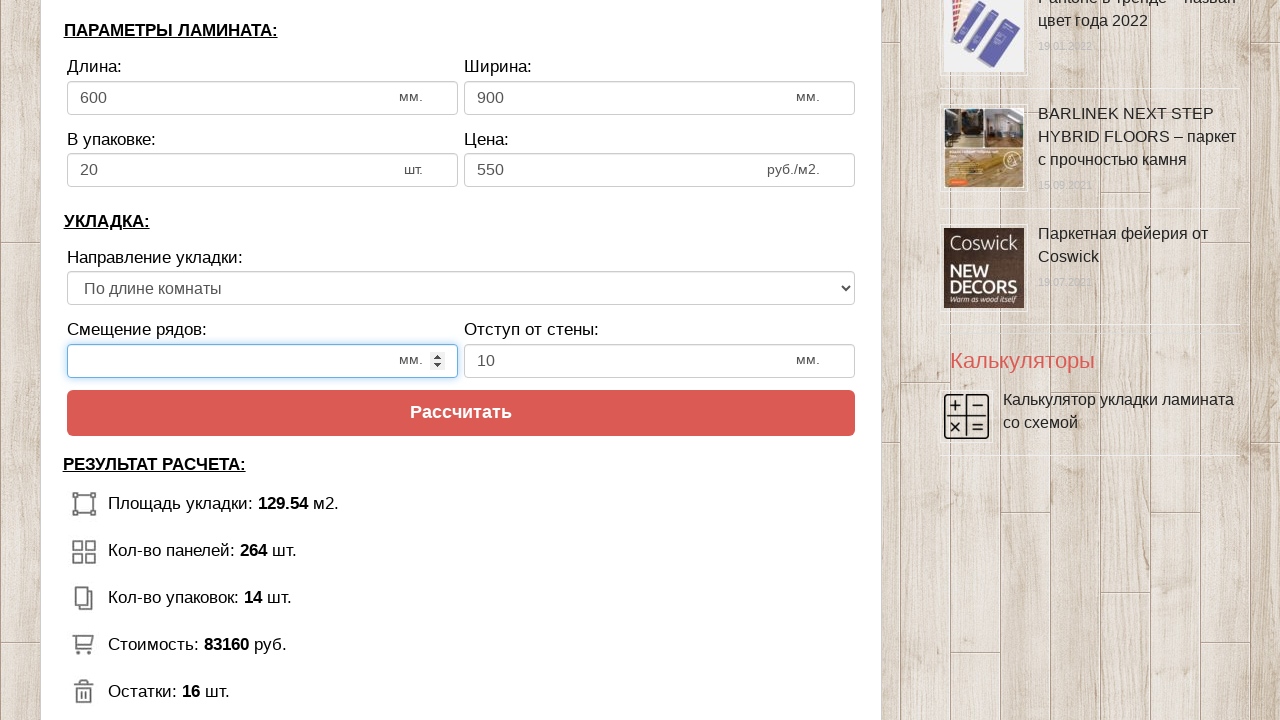

Filled bias with 250 on input[name='calc_bias']
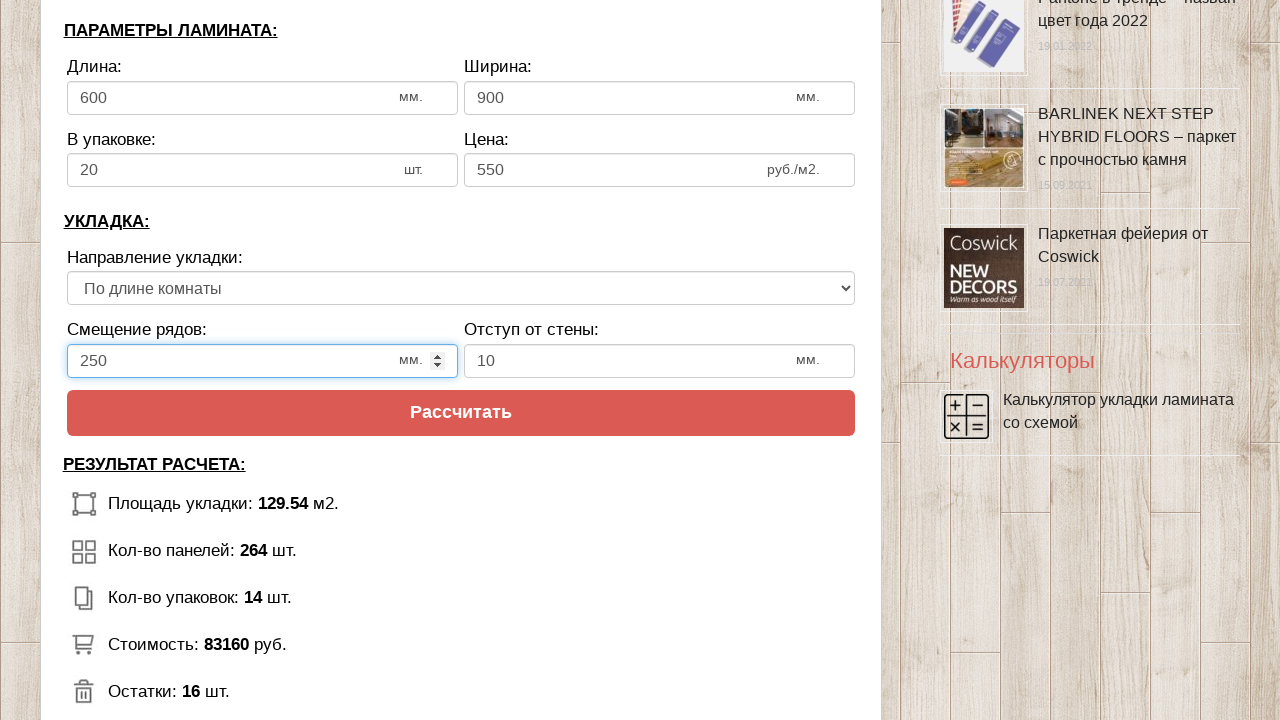

Clicked wall distance input field at (660, 361) on input[name='calc_walldist']
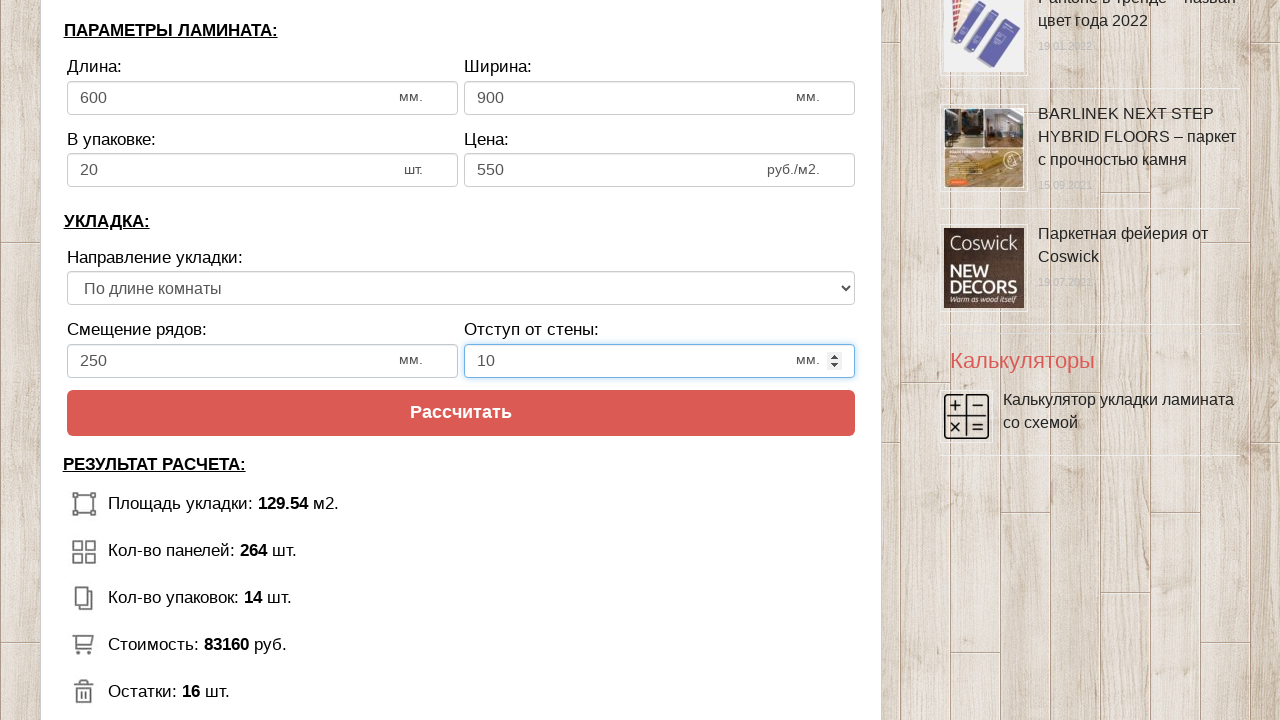

Selected all text in wall distance field
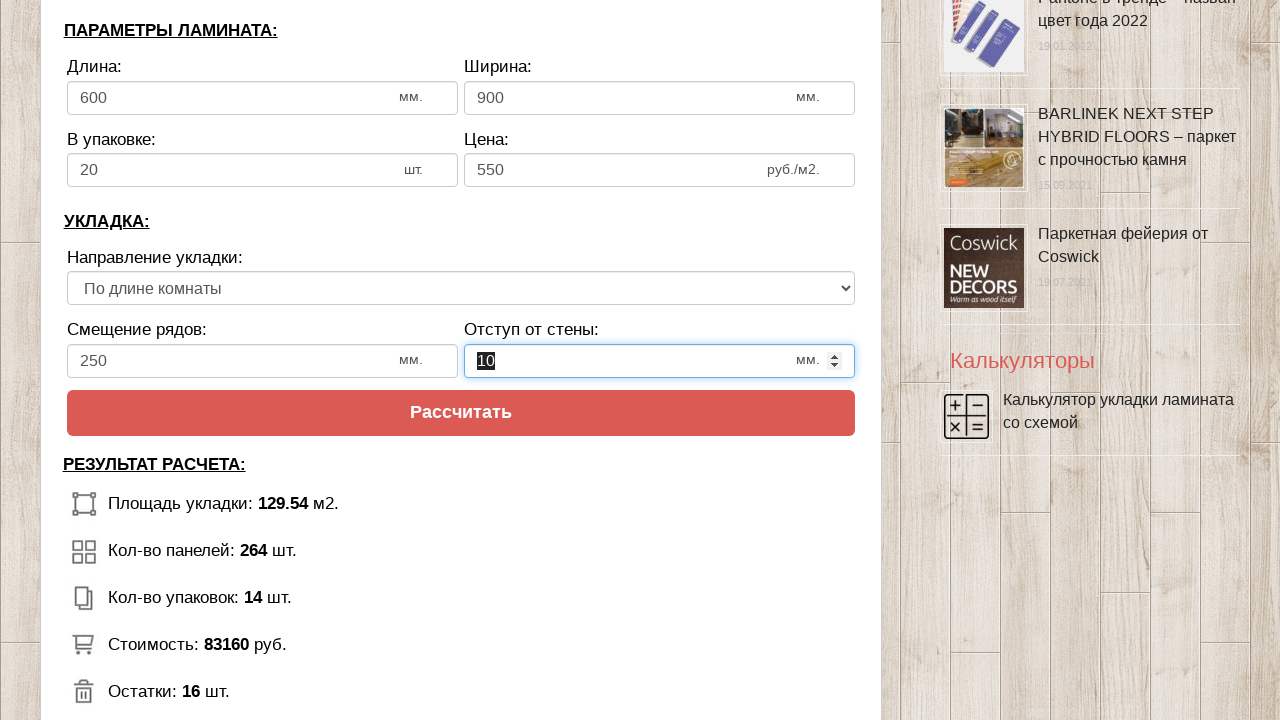

Deleted existing wall distance value
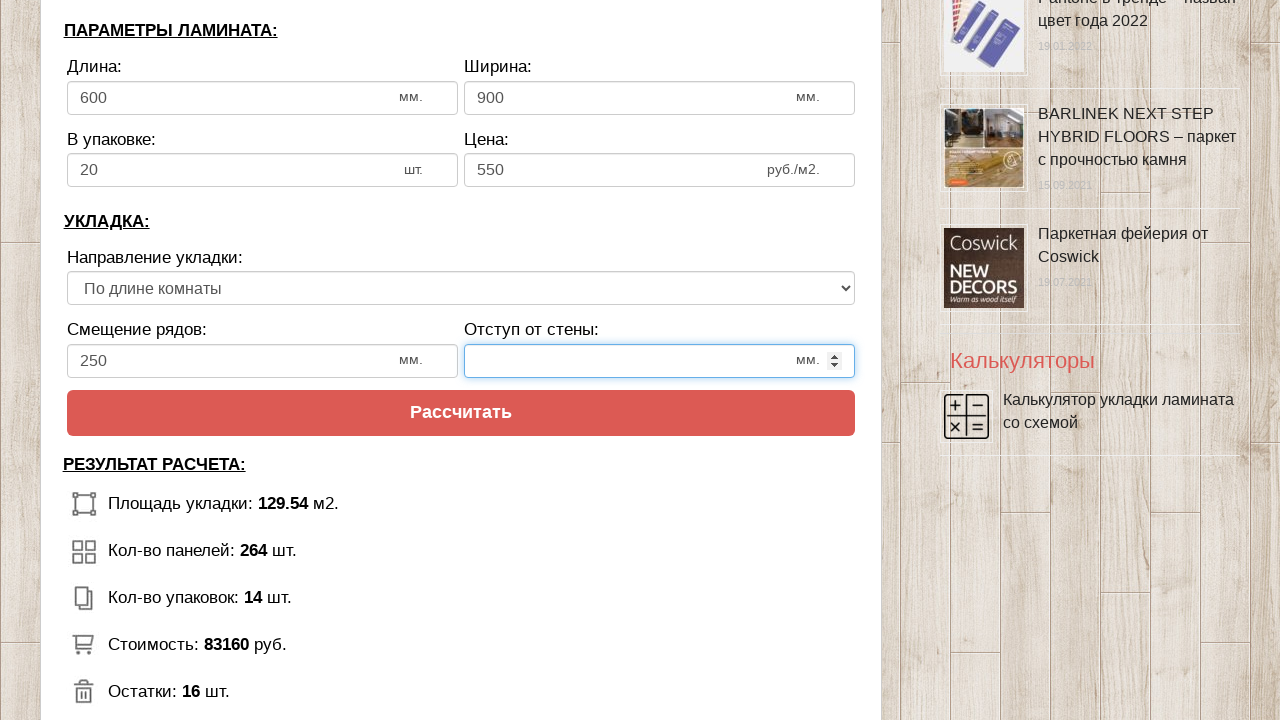

Filled wall distance with 10 on input[name='calc_walldist']
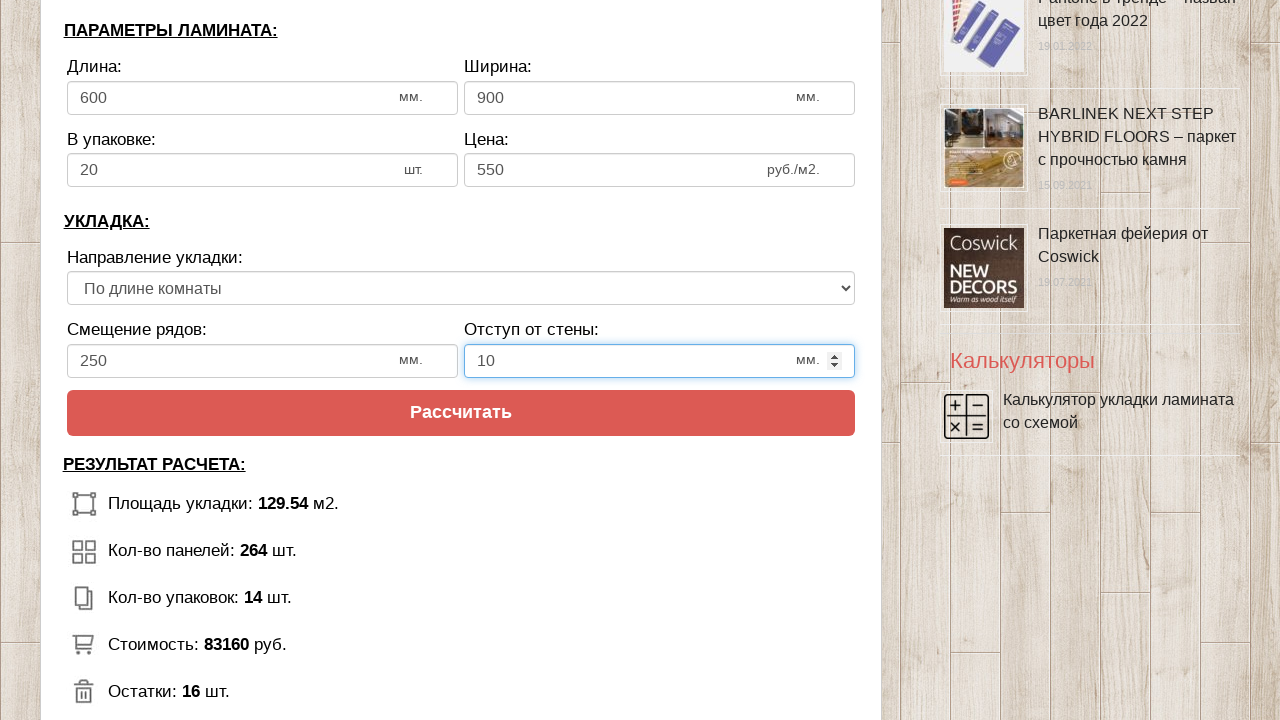

Clicked calculate button to compute laminate flooring requirements at (461, 413) on .btn.btn-secondary.btn-lg.tocalc
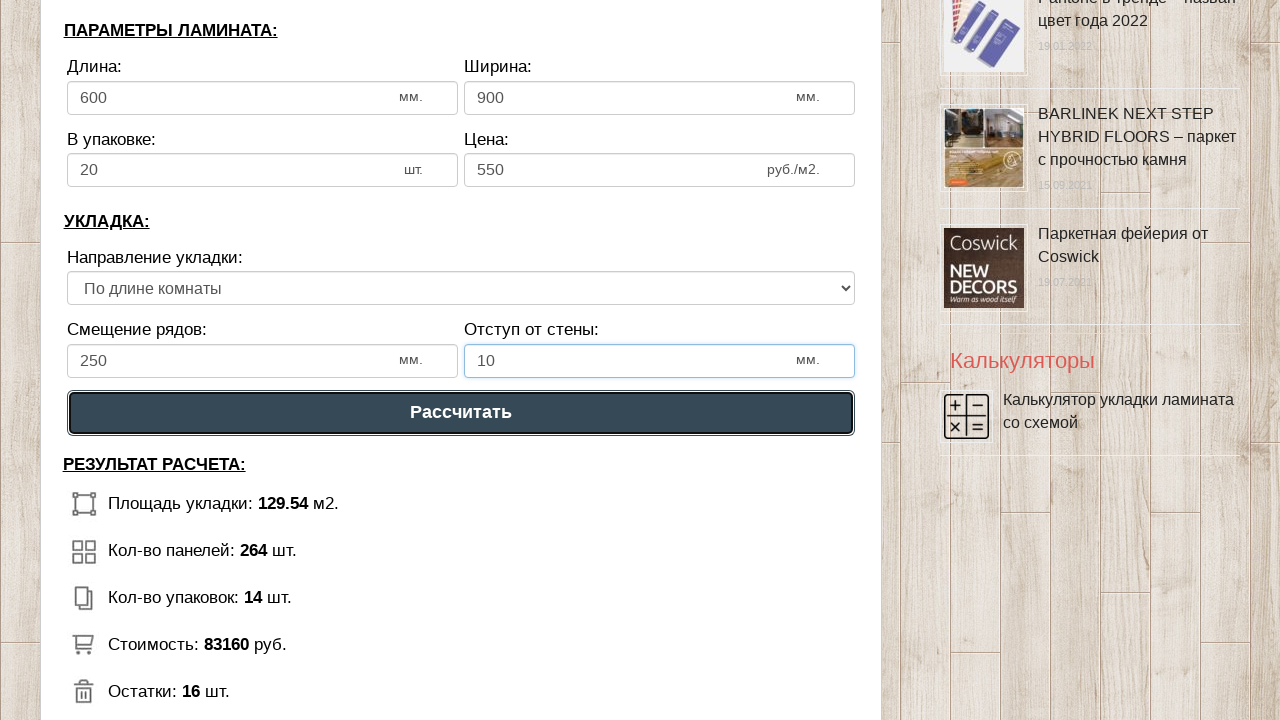

Calculation result loaded and displayed
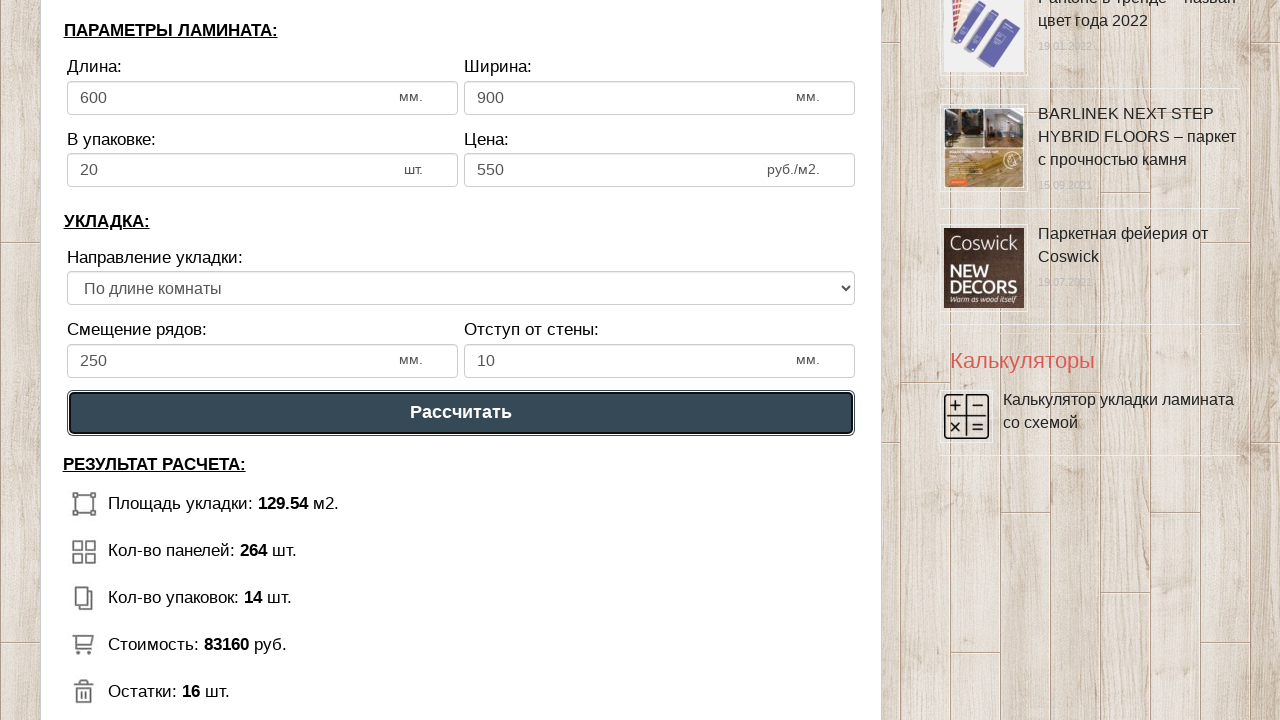

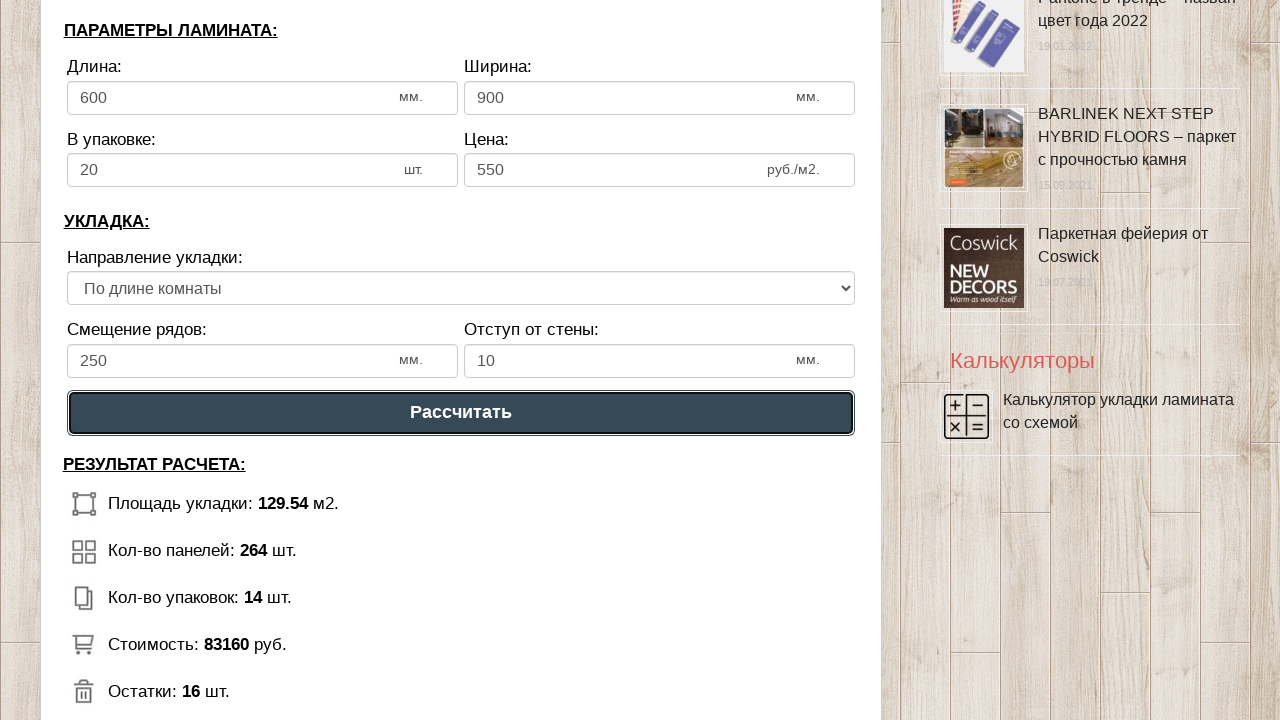